Tests handling a prompt dialog with an input box by clicking the prompt button, entering a name, accepting the dialog, and validating the resulting greeting message

Starting URL: https://testautomationpractice.blogspot.com/

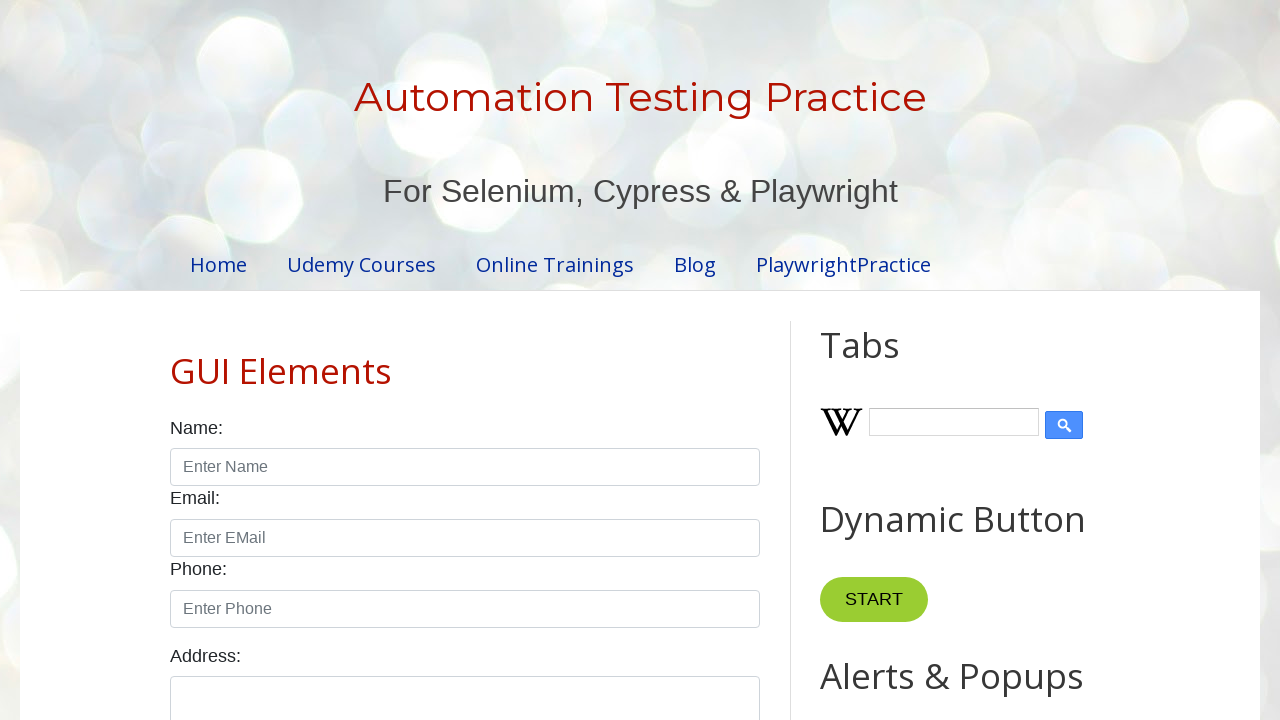

Dialog message assertion passed - correct prompt message
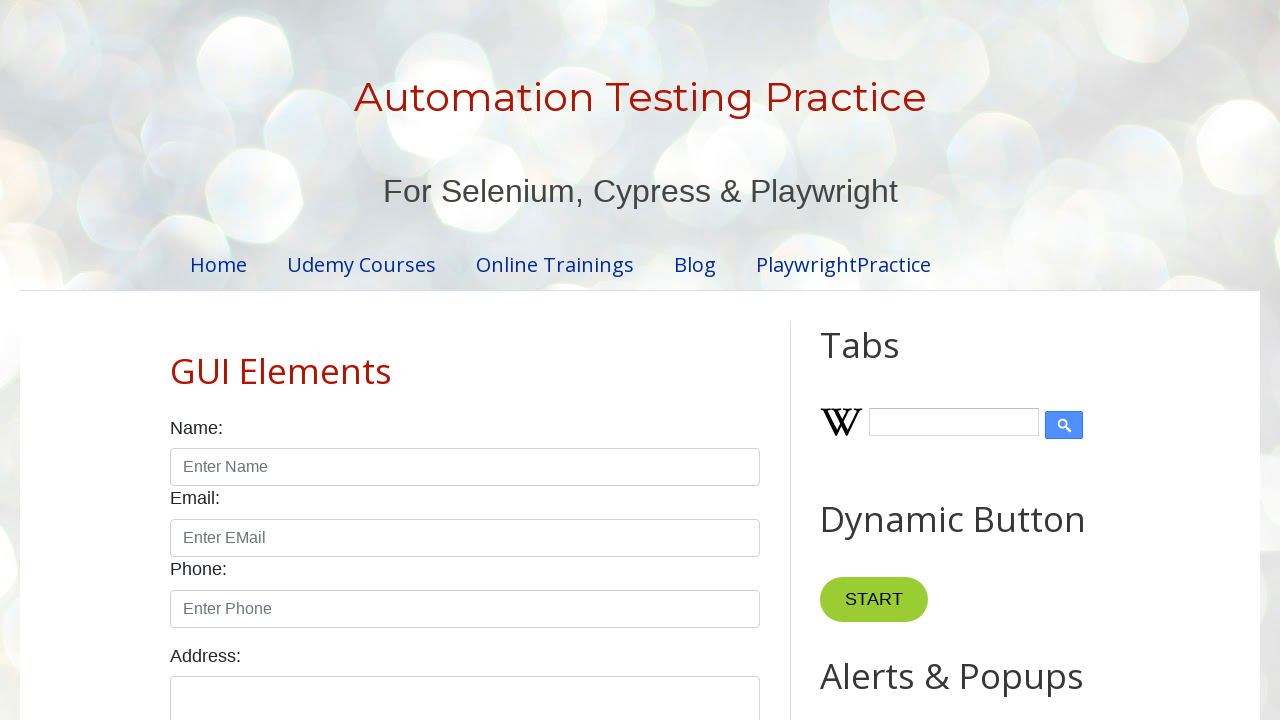

Clicked the prompt button to trigger the dialog at (890, 360) on #promptBtn
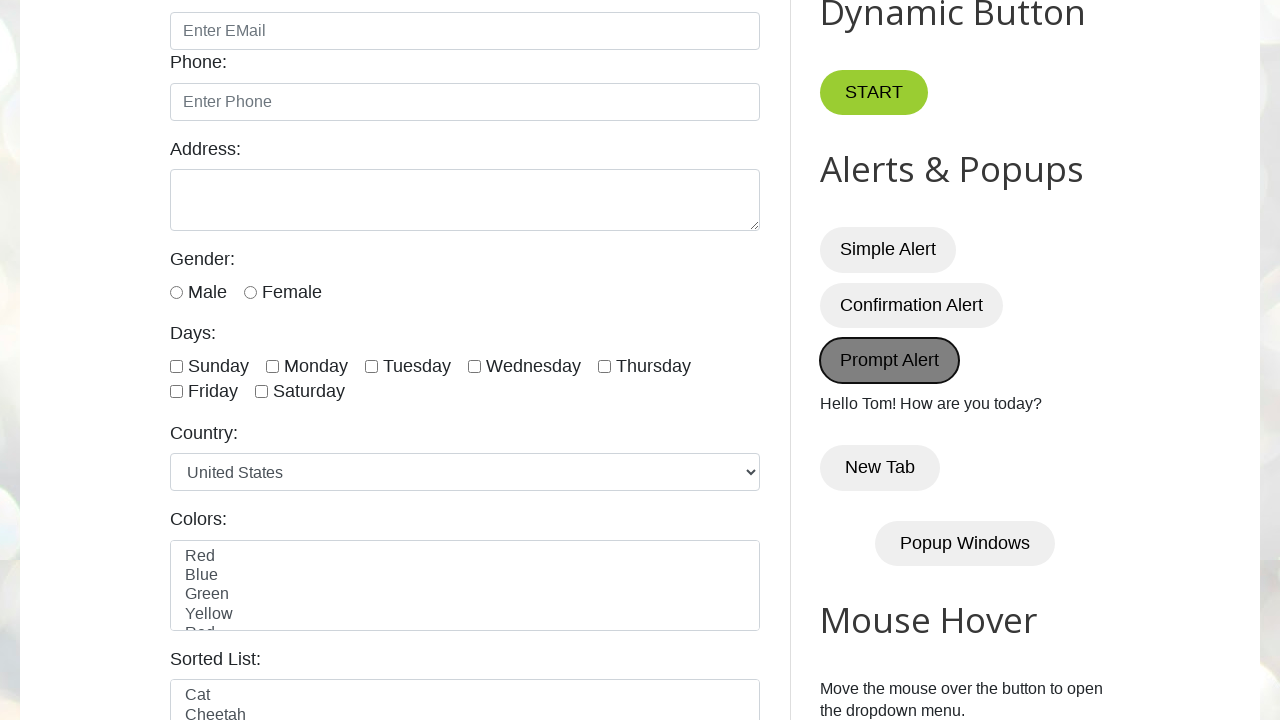

Demo result element loaded on page
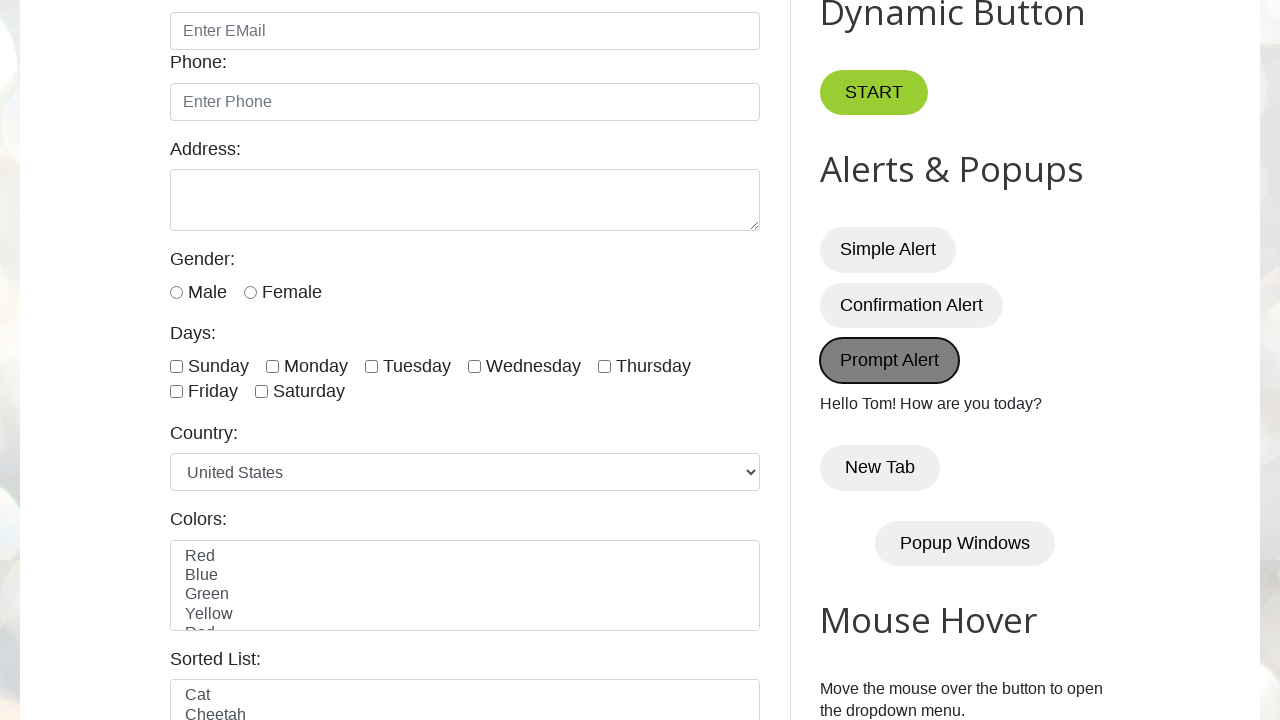

Validated greeting message - 'Hello Tom! How are you today?' is displayed
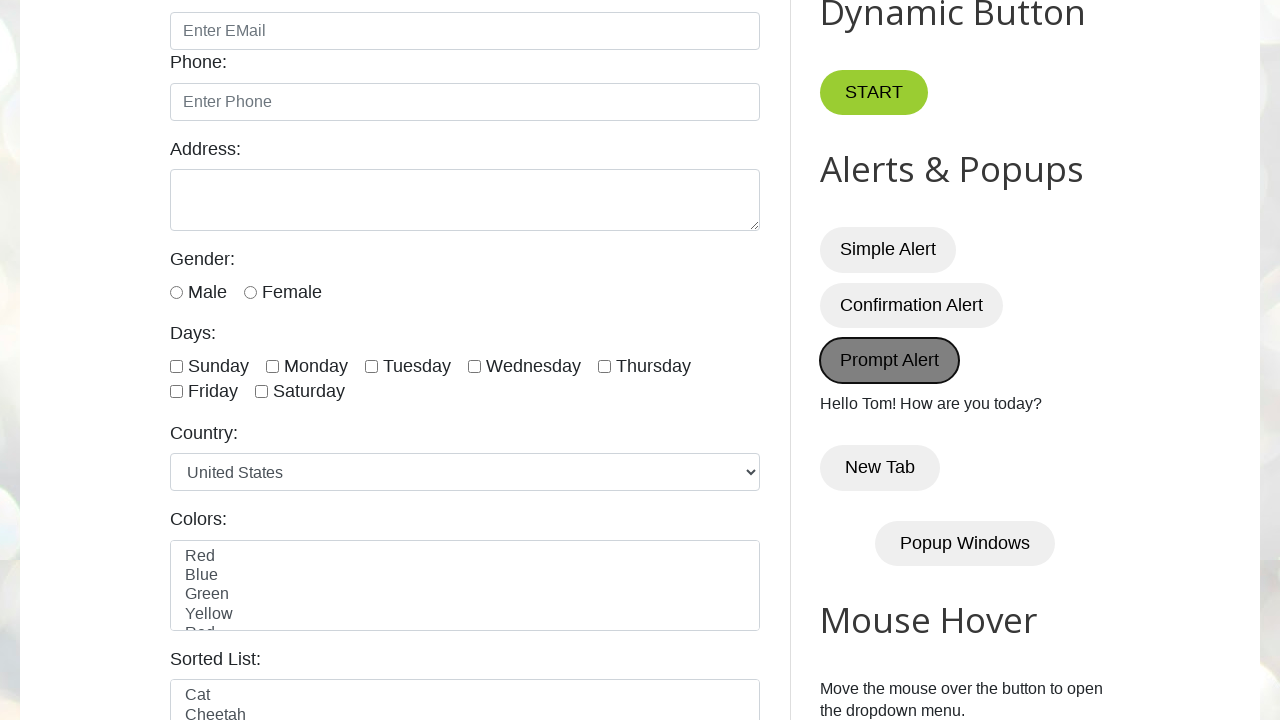

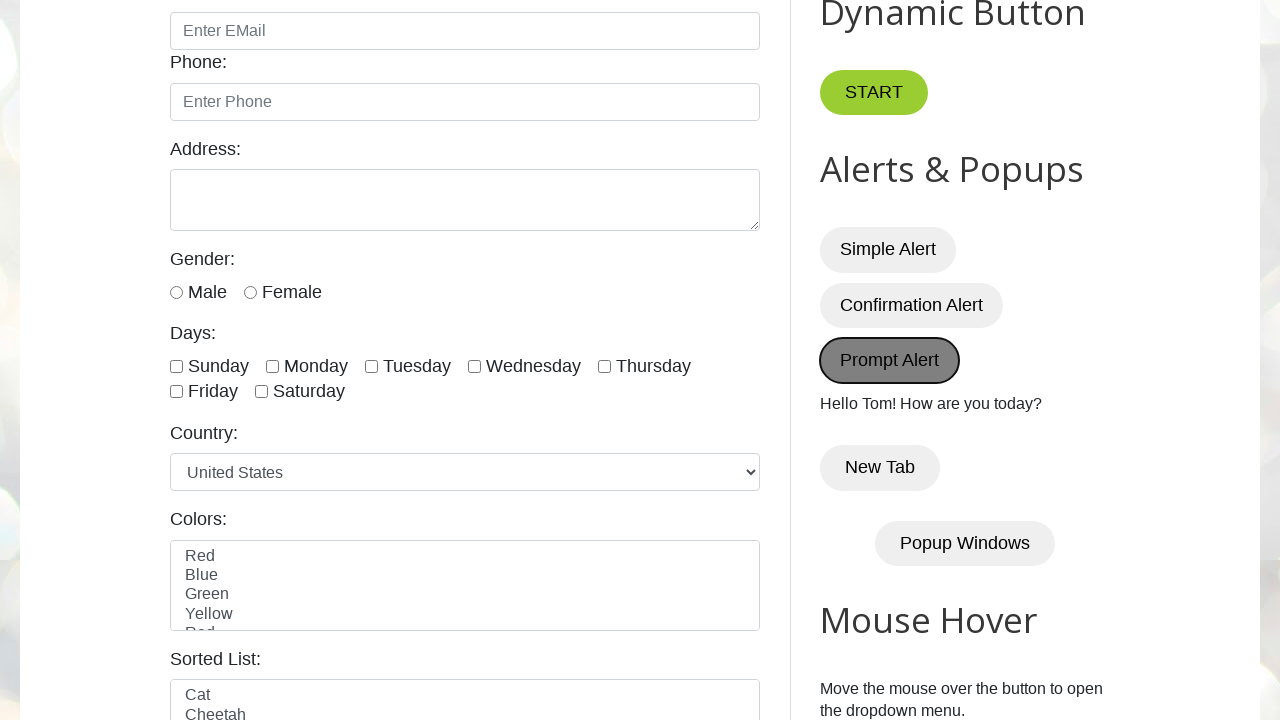